Tests multi-tab functionality by clicking on tab options to open a new browser tab, then interacts with the new tab and verifies page titles

Starting URL: https://demo.automationtesting.in/Windows.html

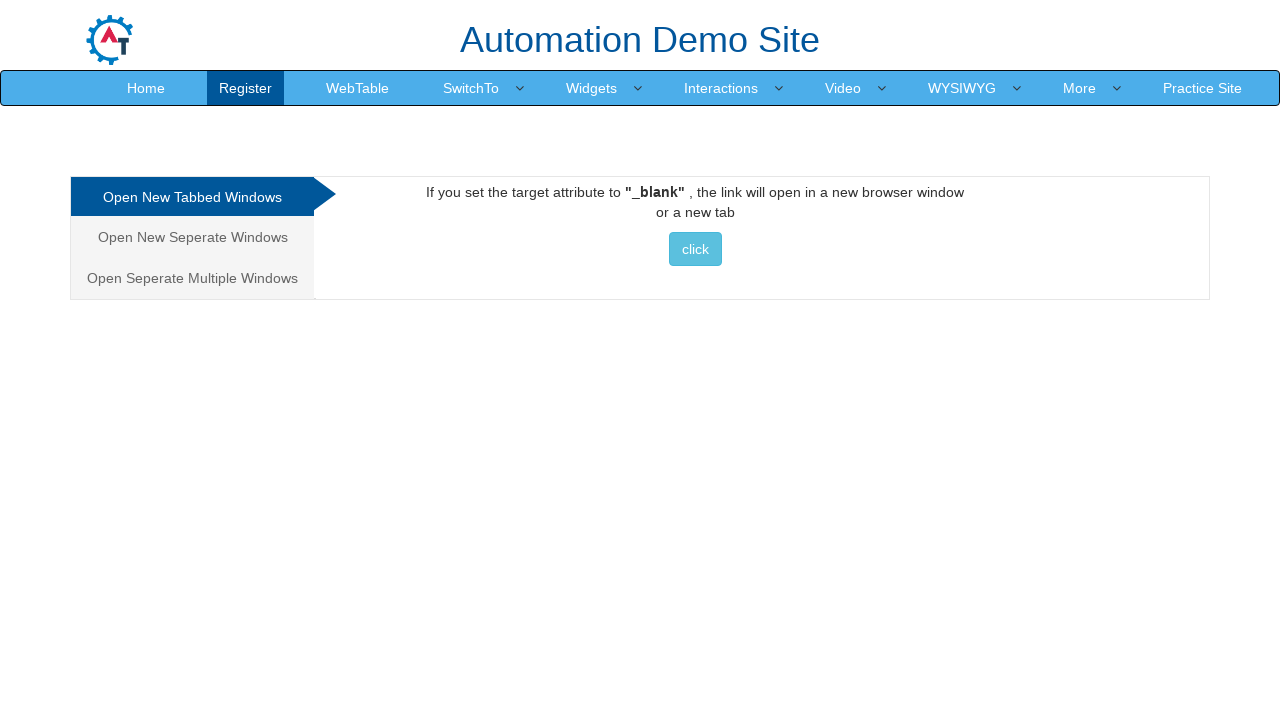

Clicked 'Open New Tabbed Windows' link at (192, 197) on a:has-text('Open New Tabbed Windows')
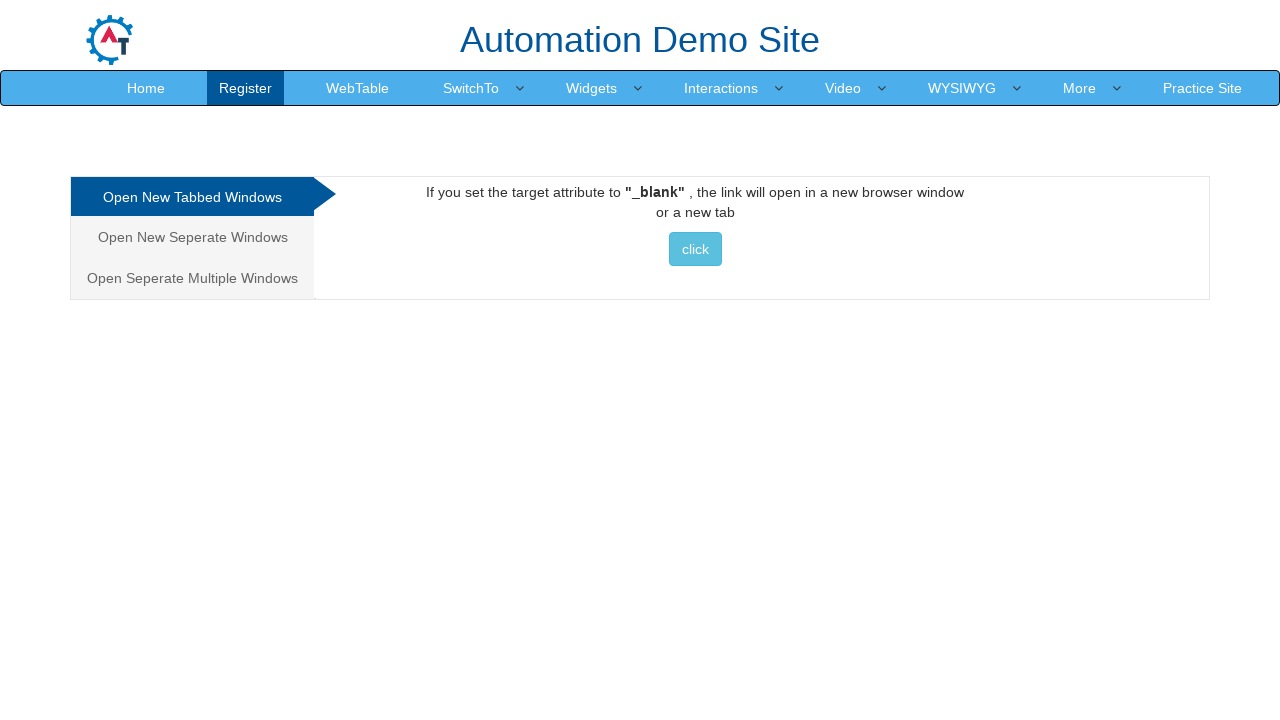

Waited 2000ms for content to load
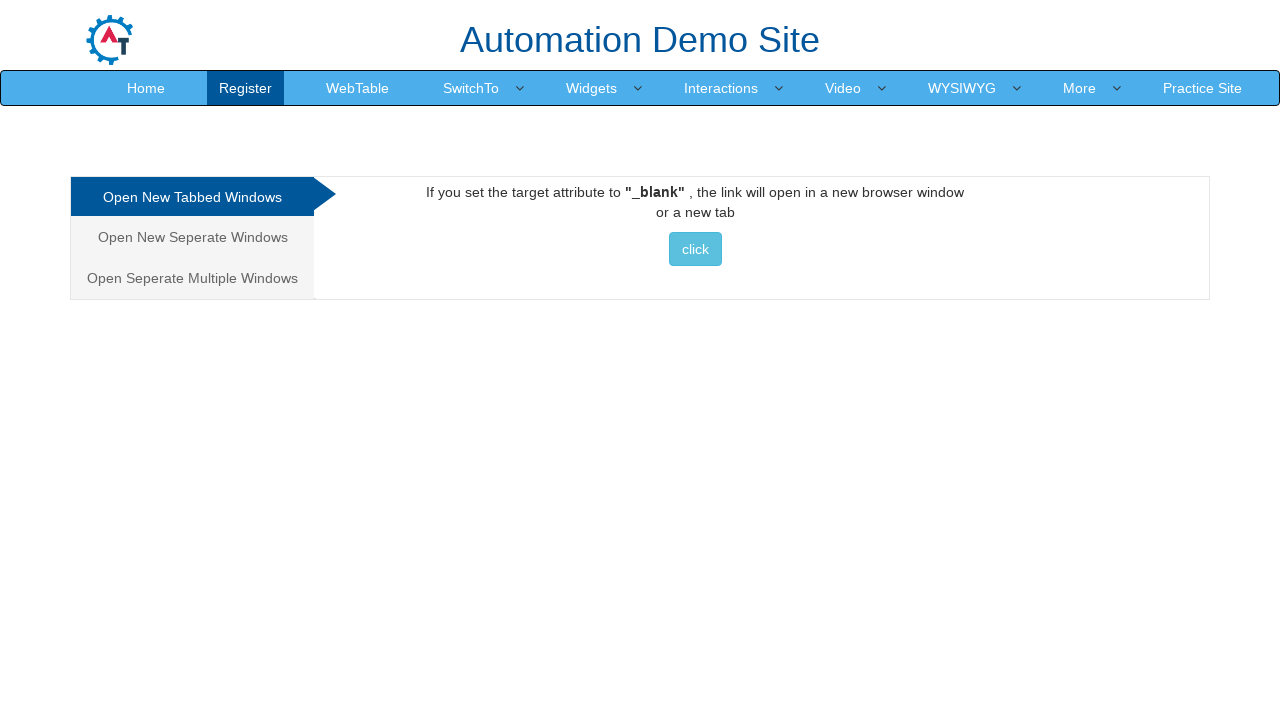

Located the button to open a new tab
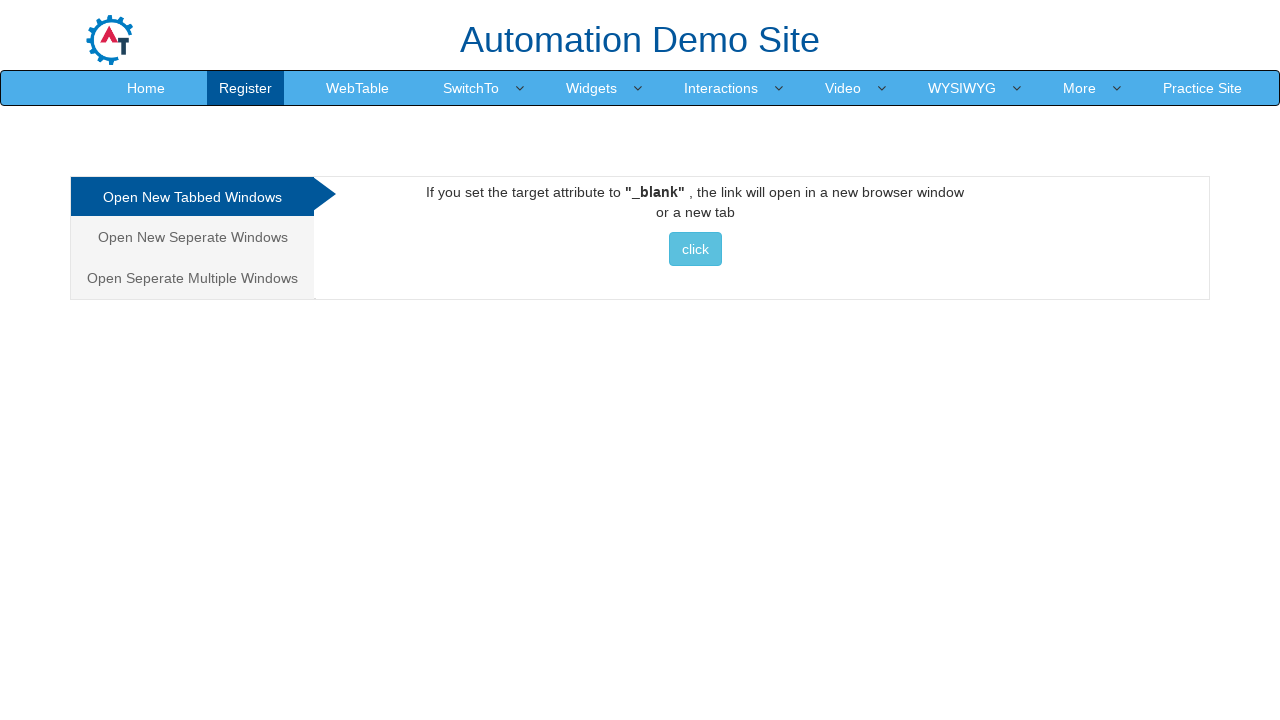

Clicked button to open new tab at (695, 249) on #Tabbed a button
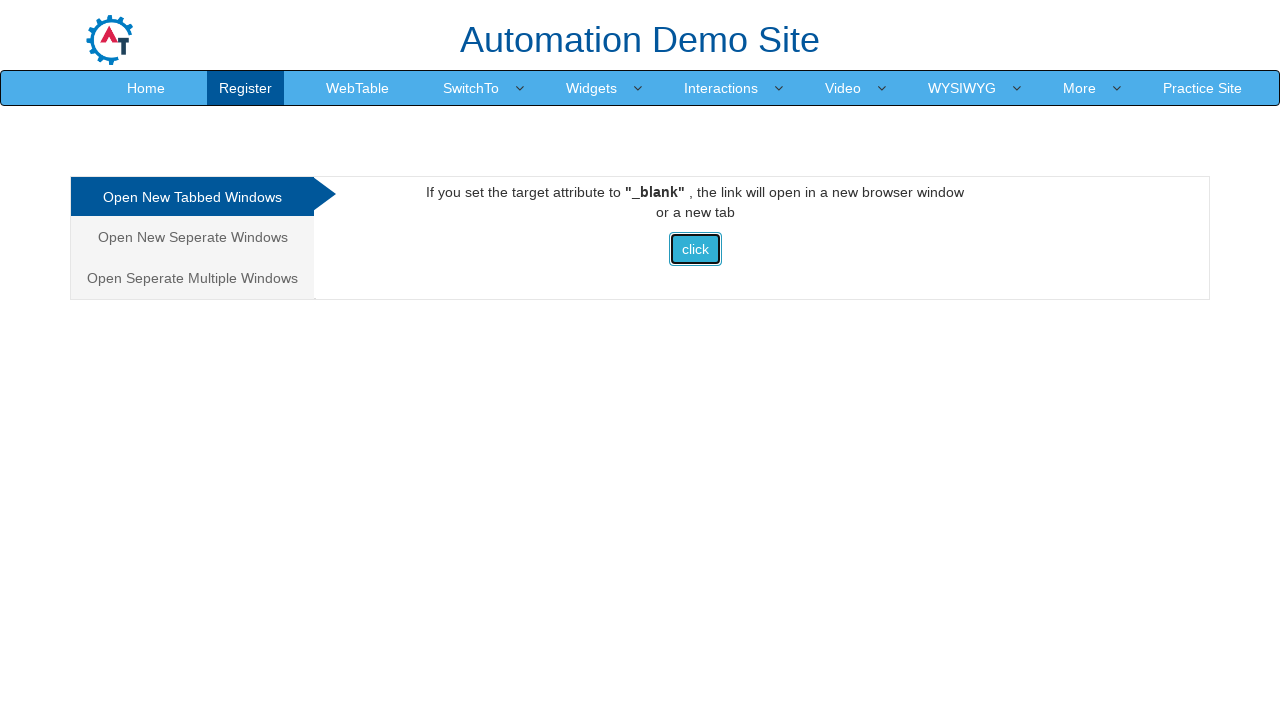

New tab opened and captured
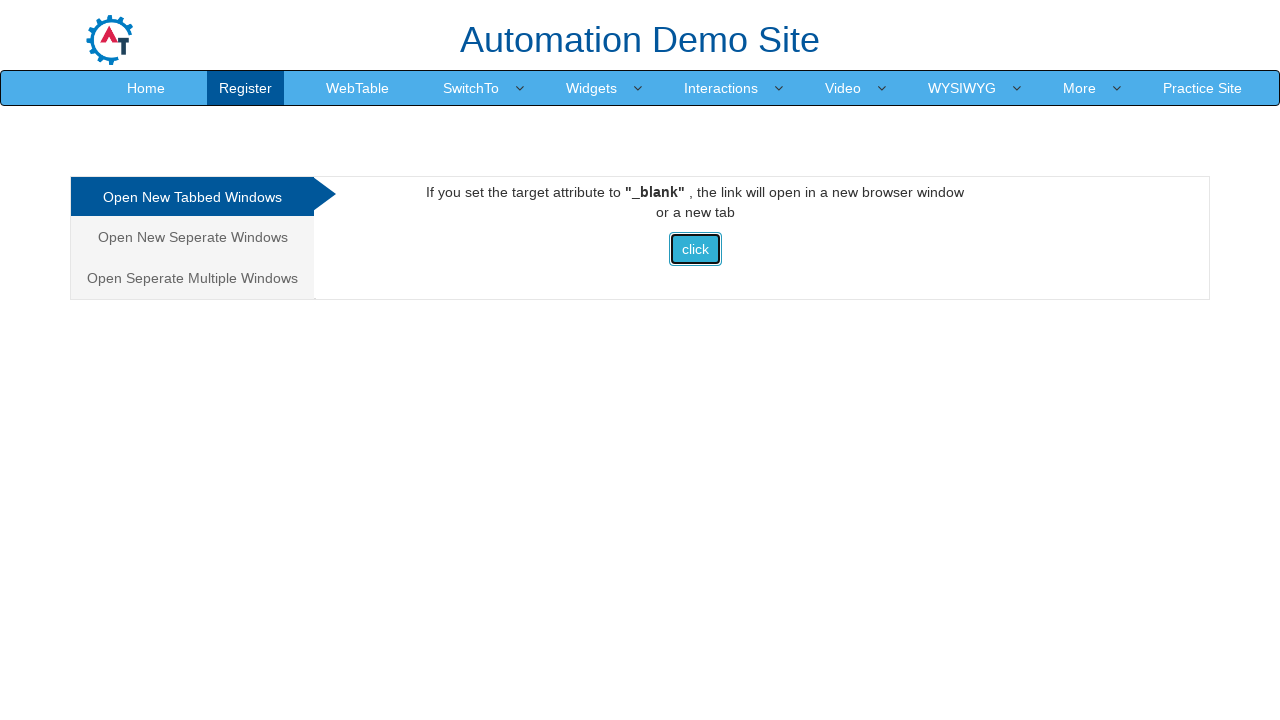

New page fully loaded
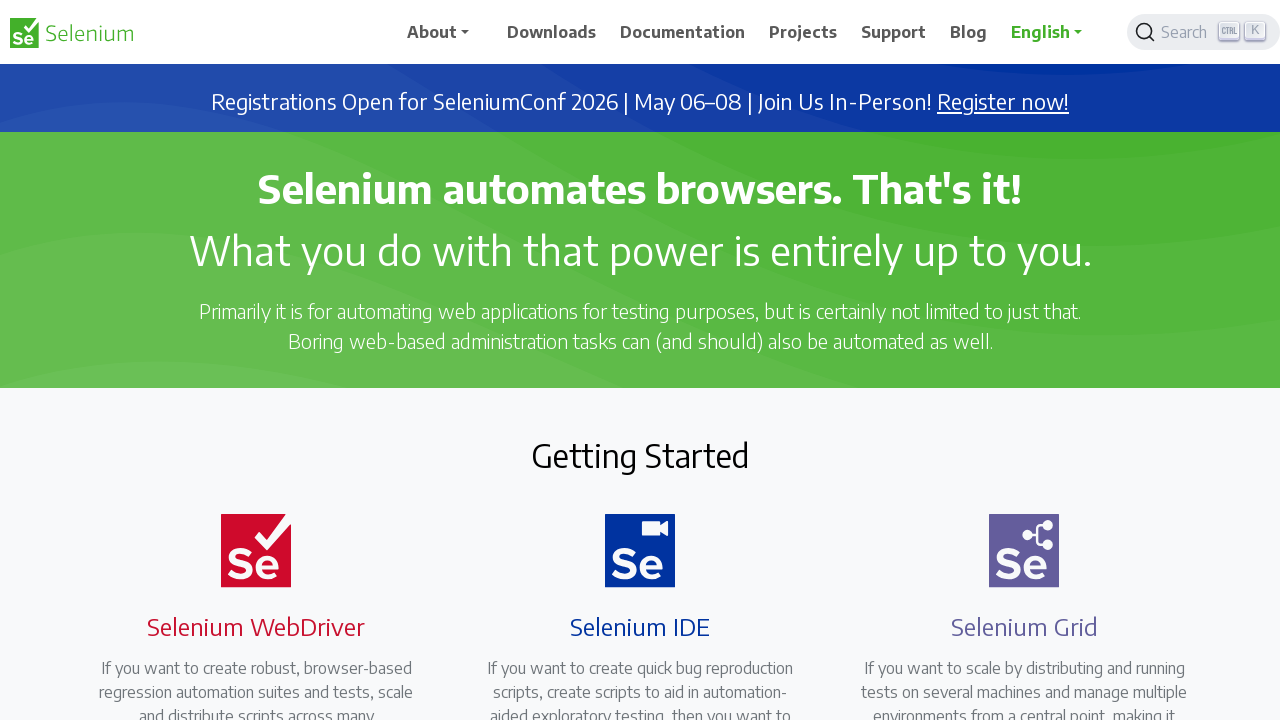

Retrieved new page title: Selenium
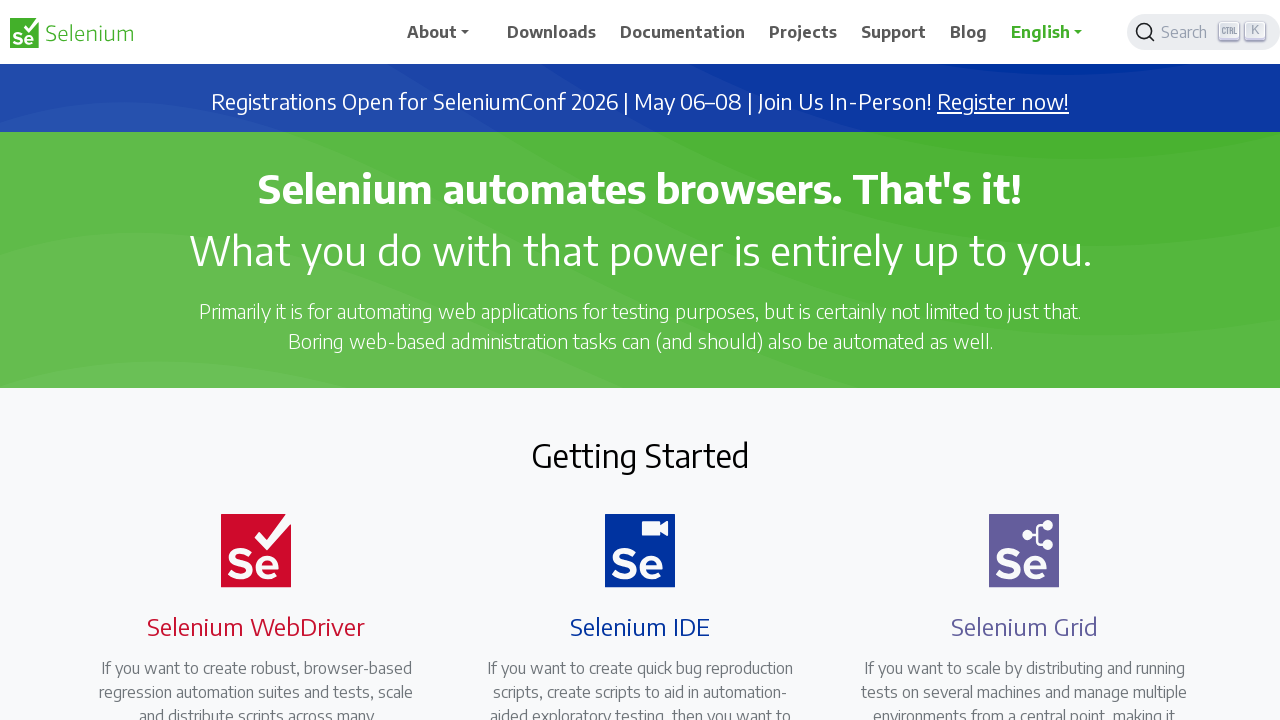

Closed the new tab
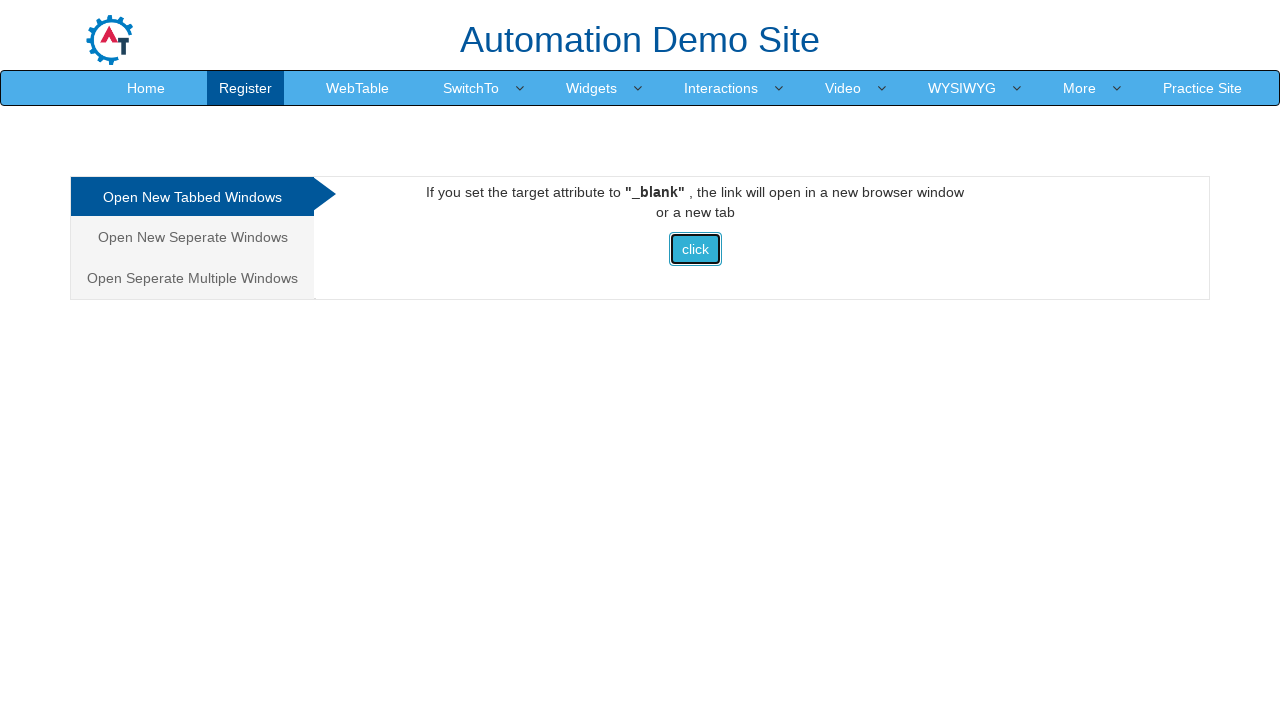

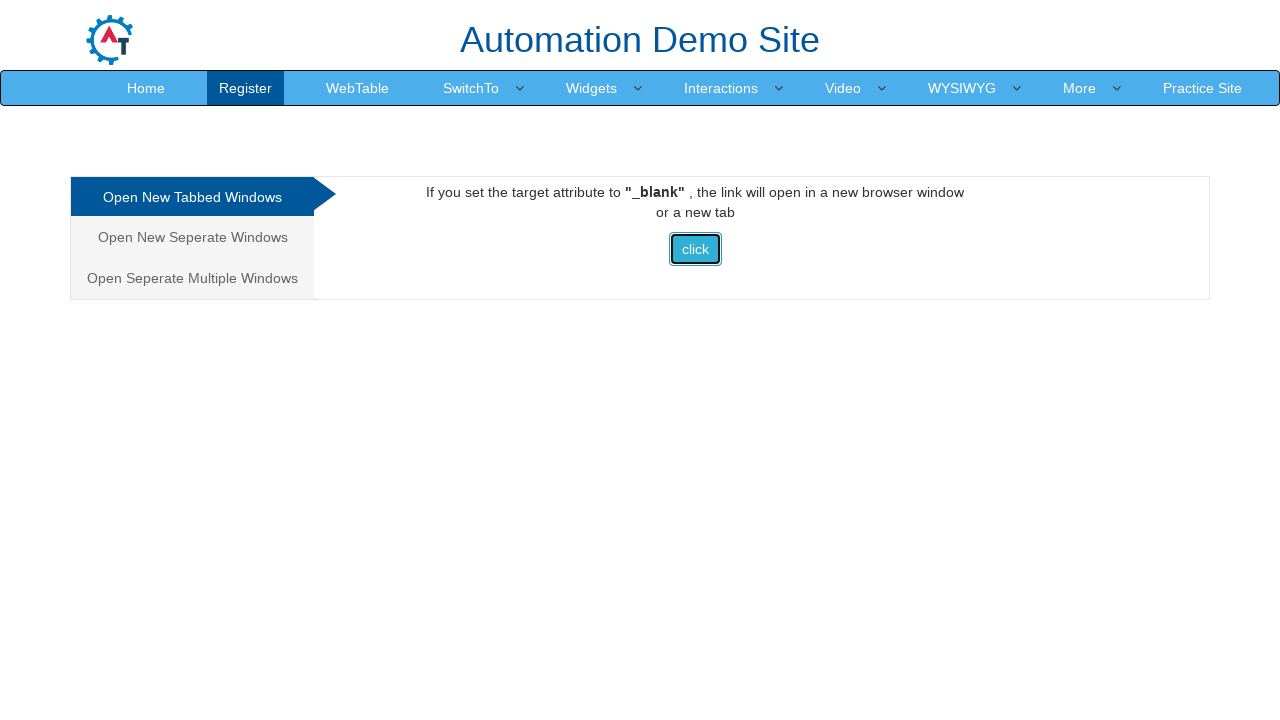